Tests HTML5 form validation by submitting form with empty fields and invalid email formats, verifying browser validation messages are displayed correctly.

Starting URL: https://automationfc.github.io/html5/index.html

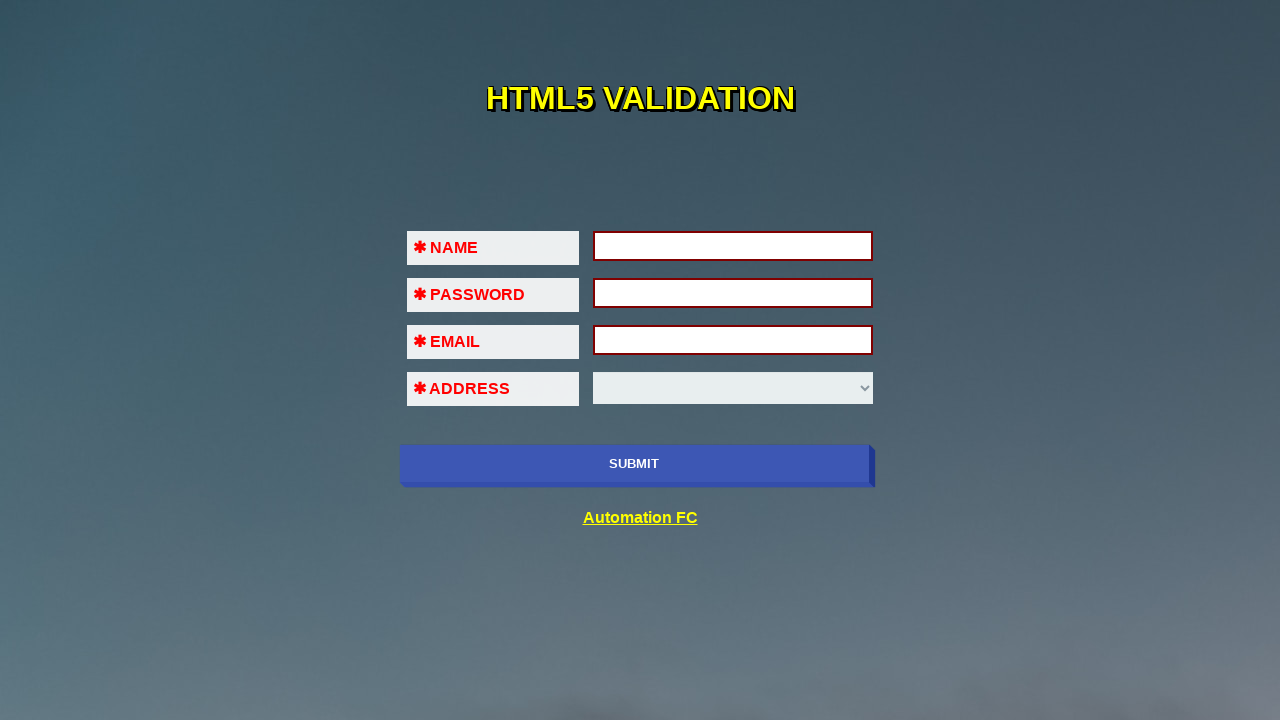

Clicked submit button with empty form to trigger name field validation at (634, 464) on input[type='submit']
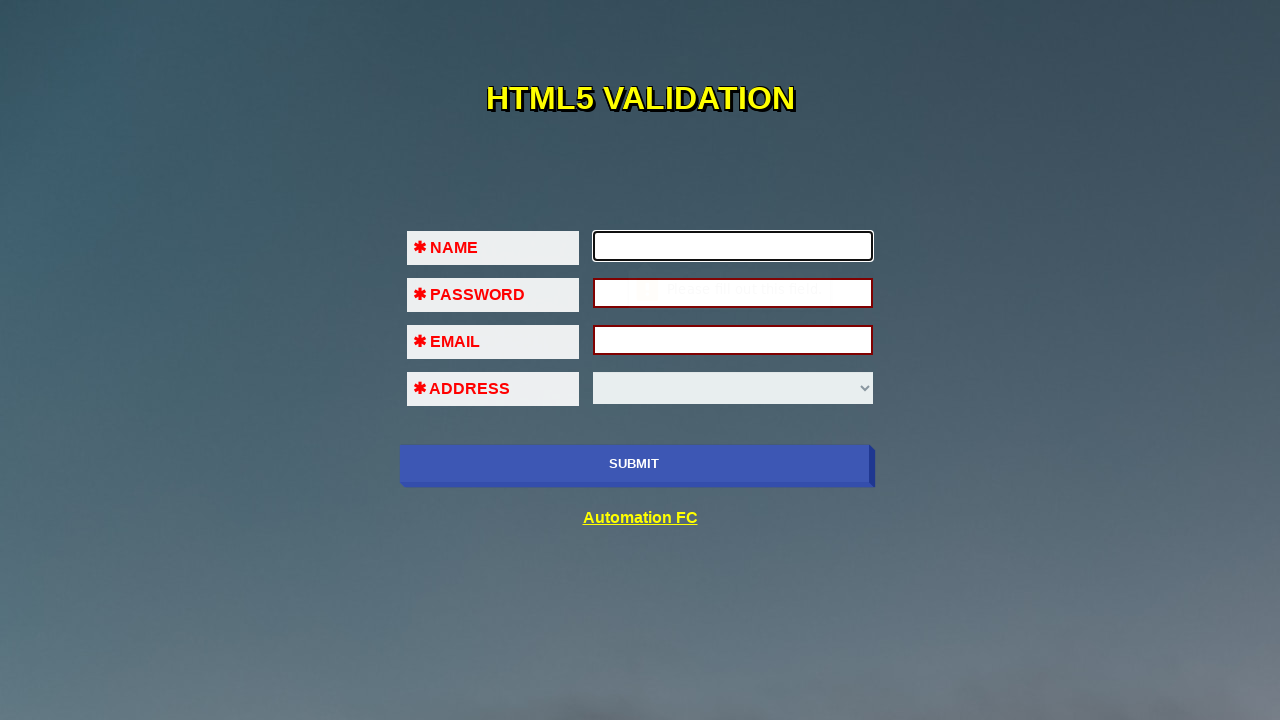

Retrieved name field validation message: 'Please fill out this field.'
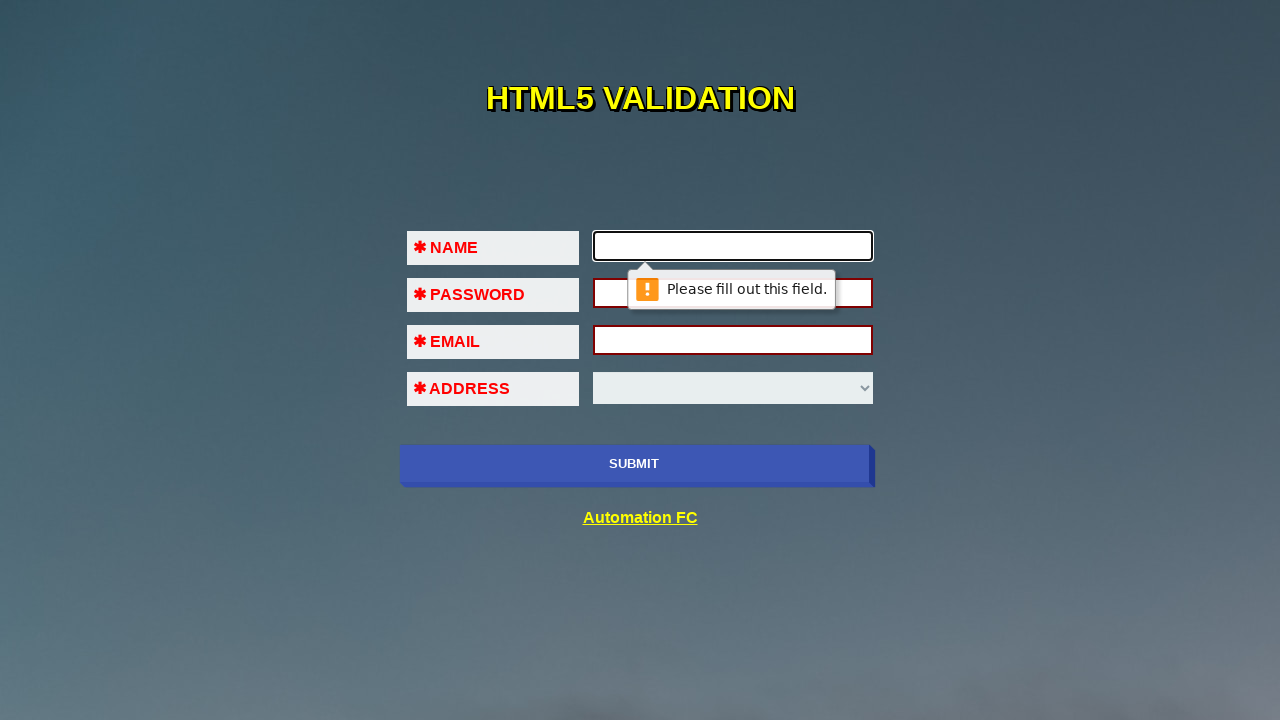

Asserted name field validation message is correct
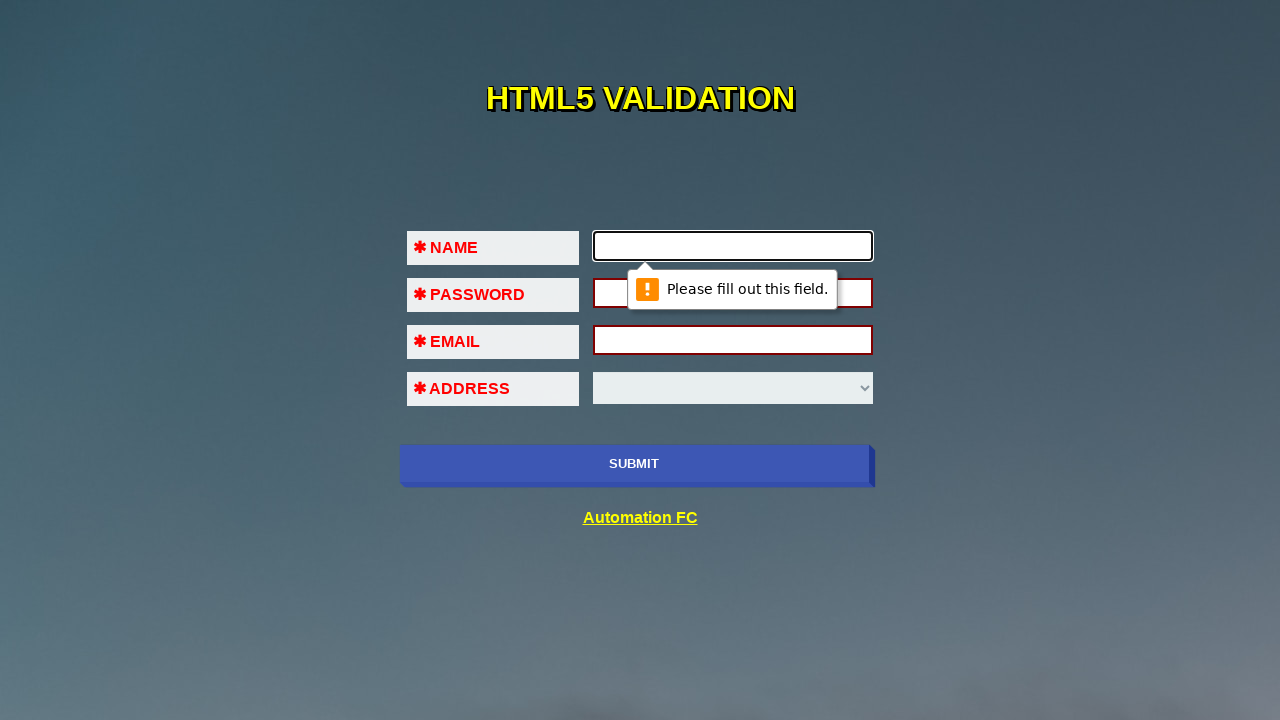

Filled name field with 'Nhat Hang' on input#fname
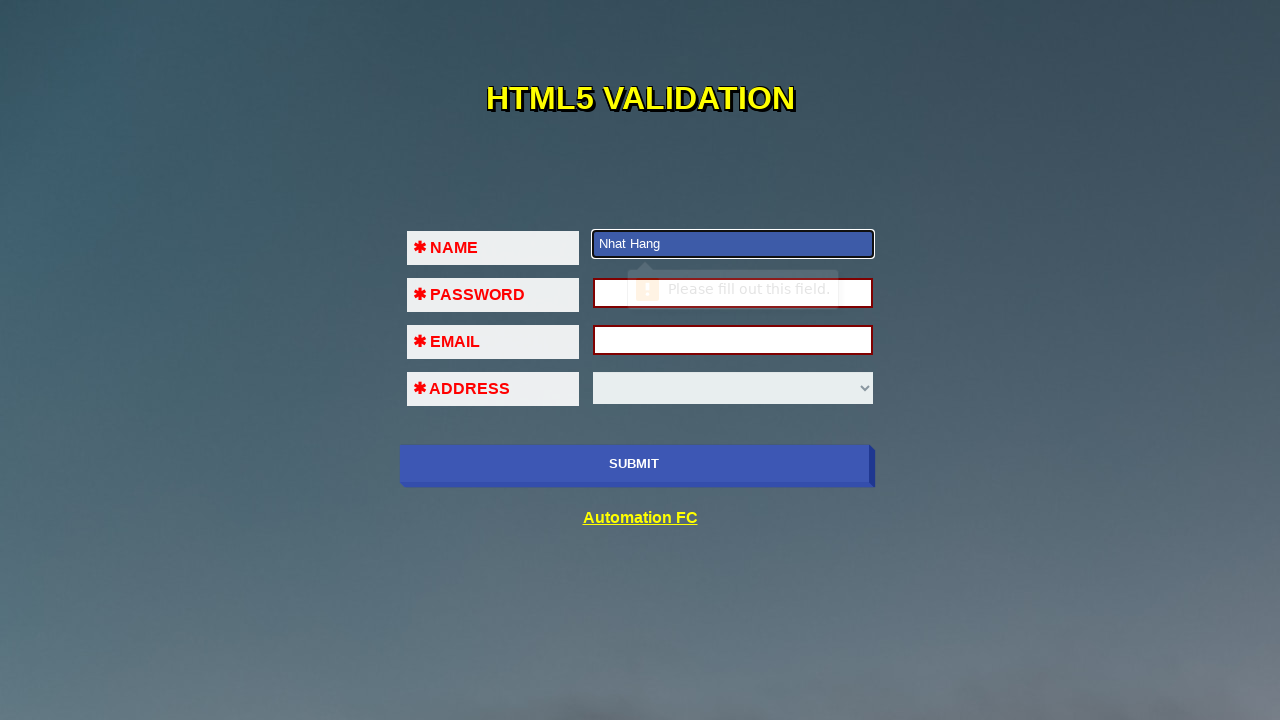

Clicked submit button to trigger password field validation at (634, 464) on input[type='submit']
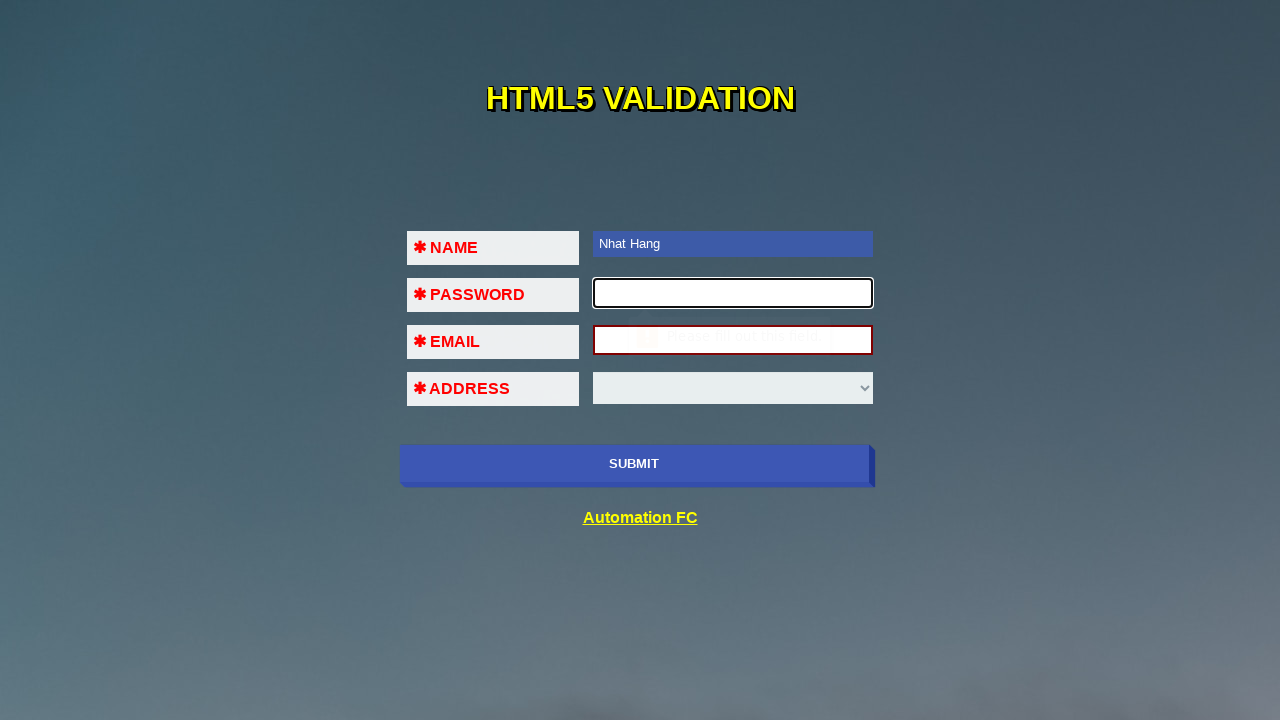

Retrieved password field validation message: 'Please fill out this field.'
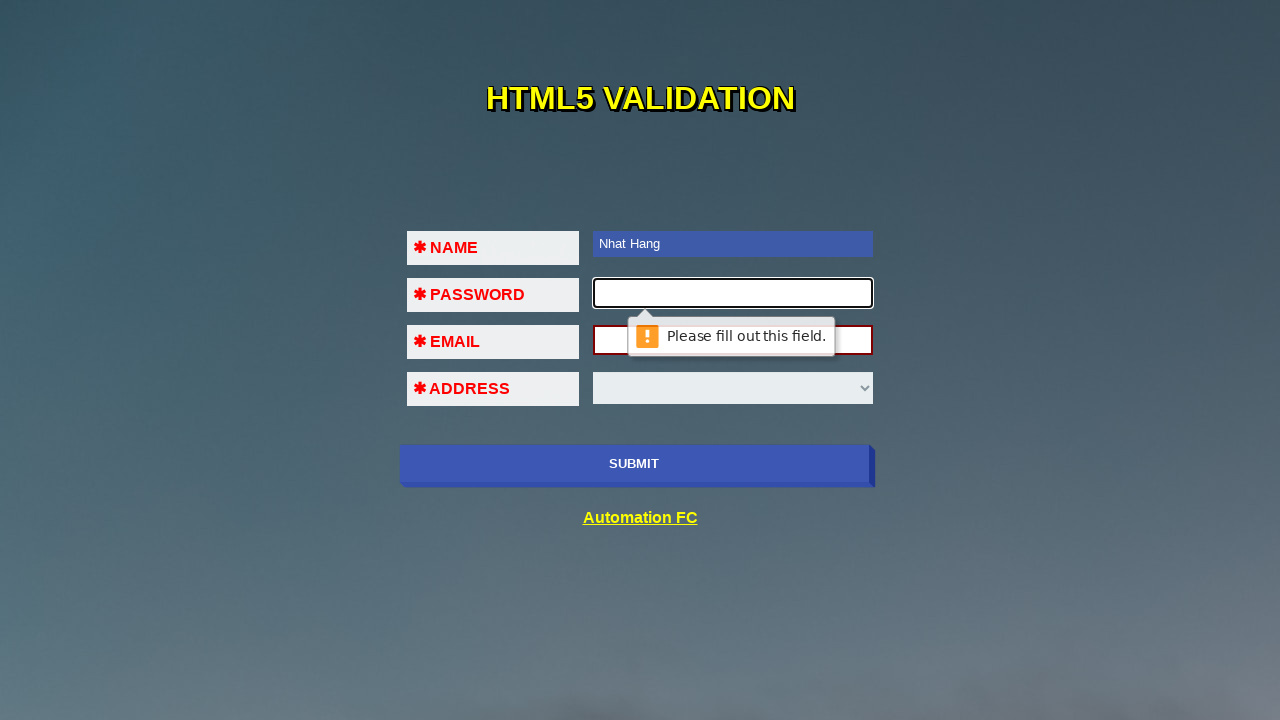

Asserted password field validation message is correct
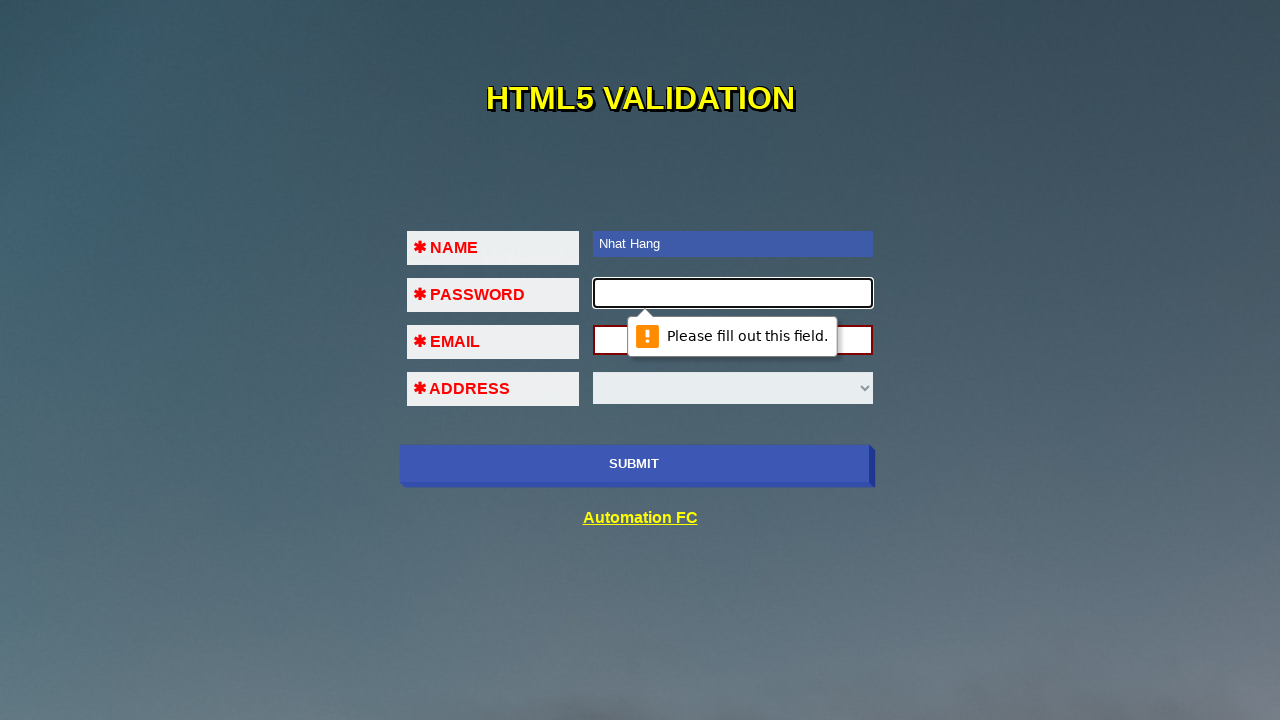

Filled password field with 'NhatHang' on input#pass
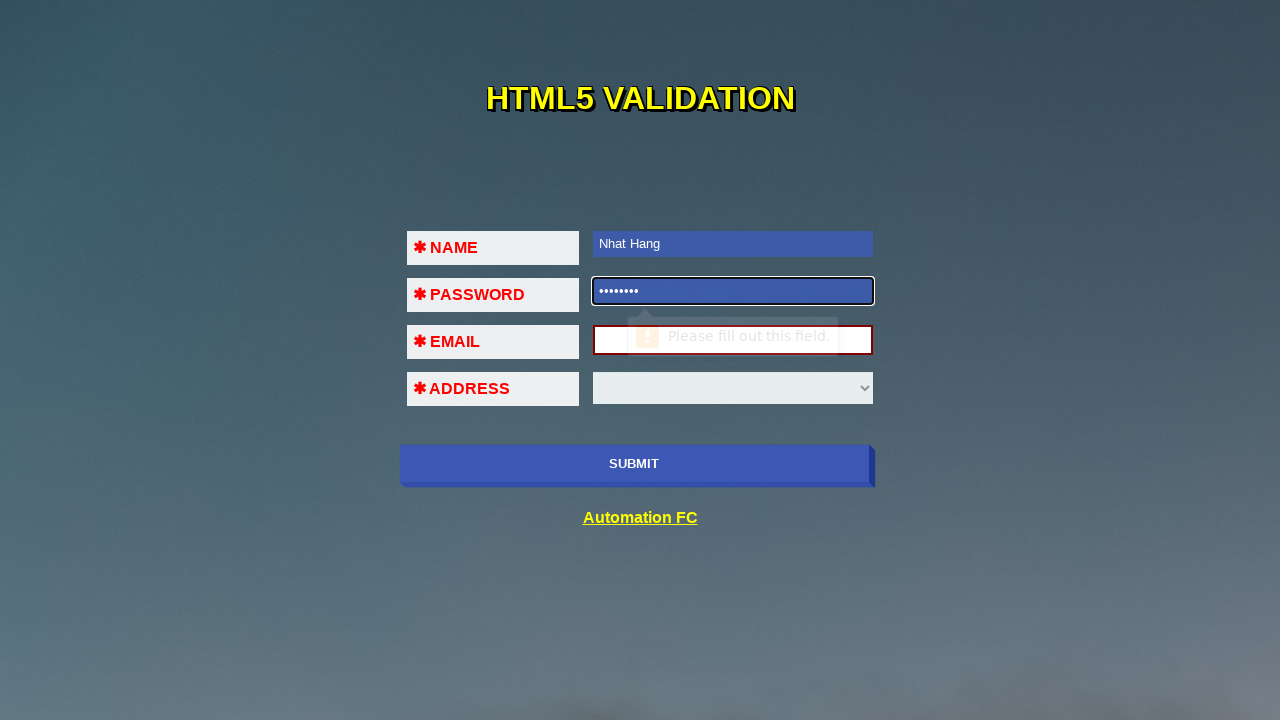

Clicked submit button to trigger email field validation at (634, 464) on input[type='submit']
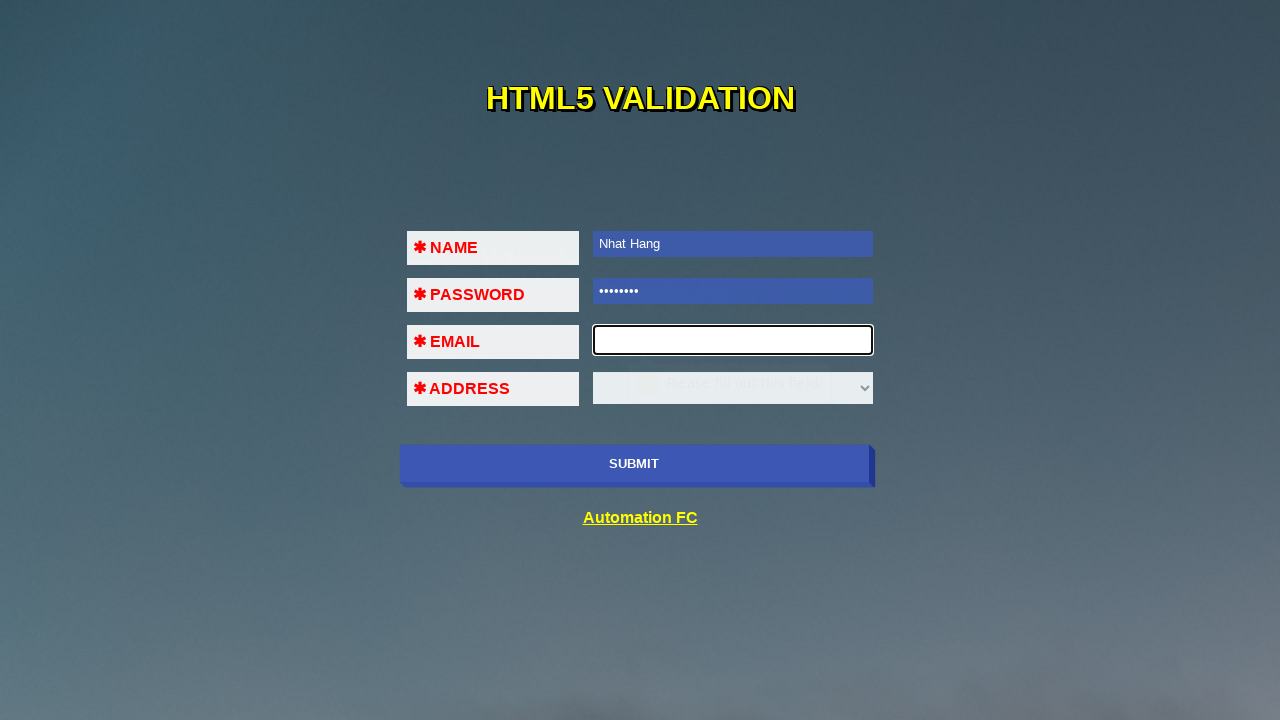

Retrieved email field validation message: 'Please fill out this field.'
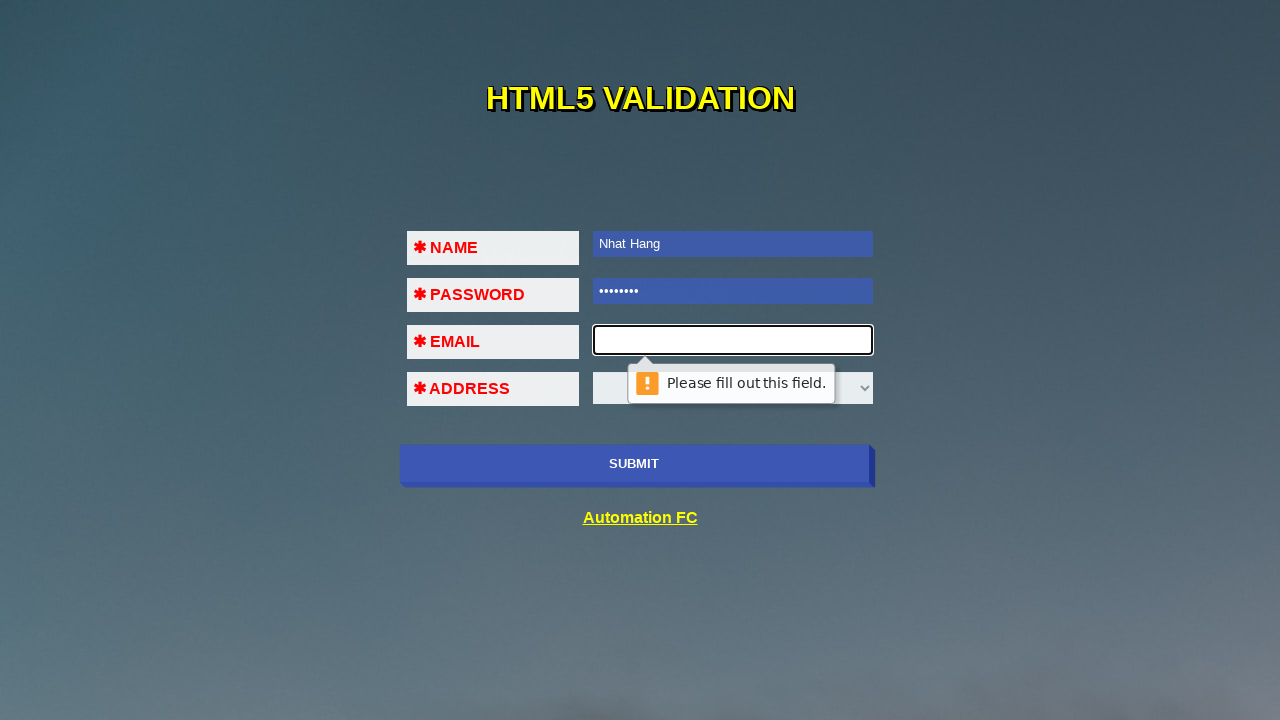

Asserted email field validation message is correct
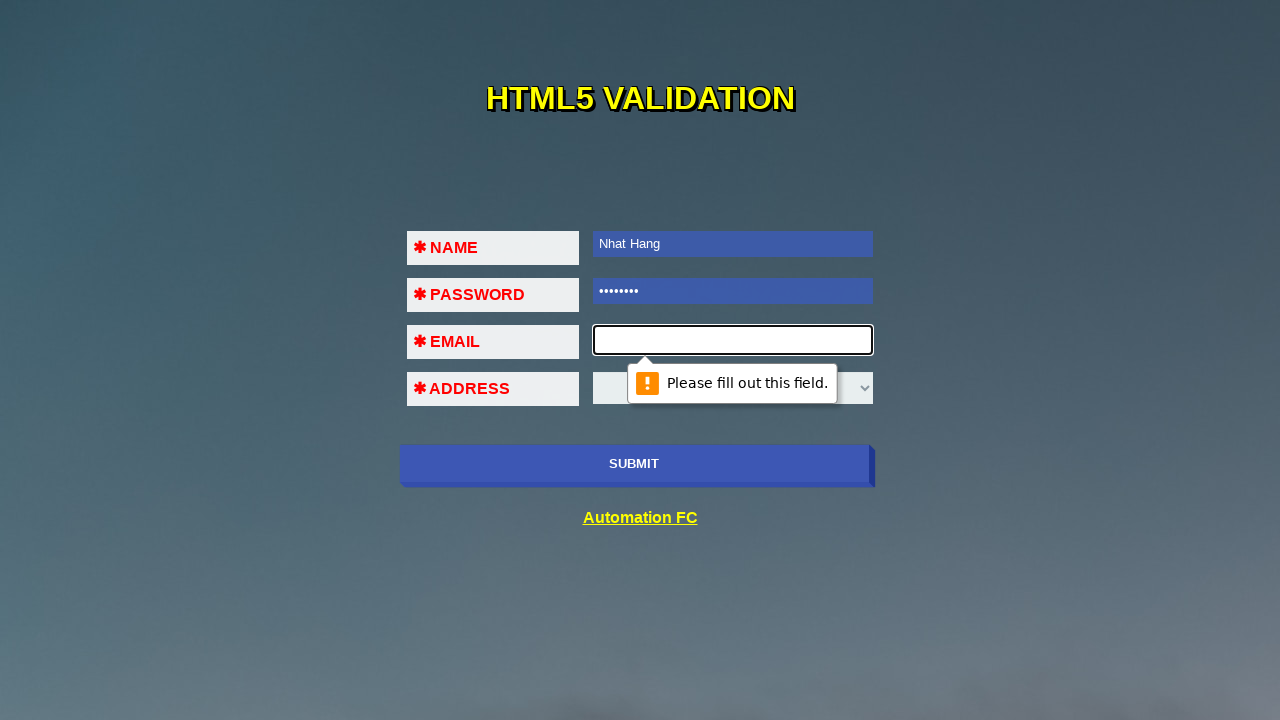

Filled email field with invalid format 'aaa' on input#em
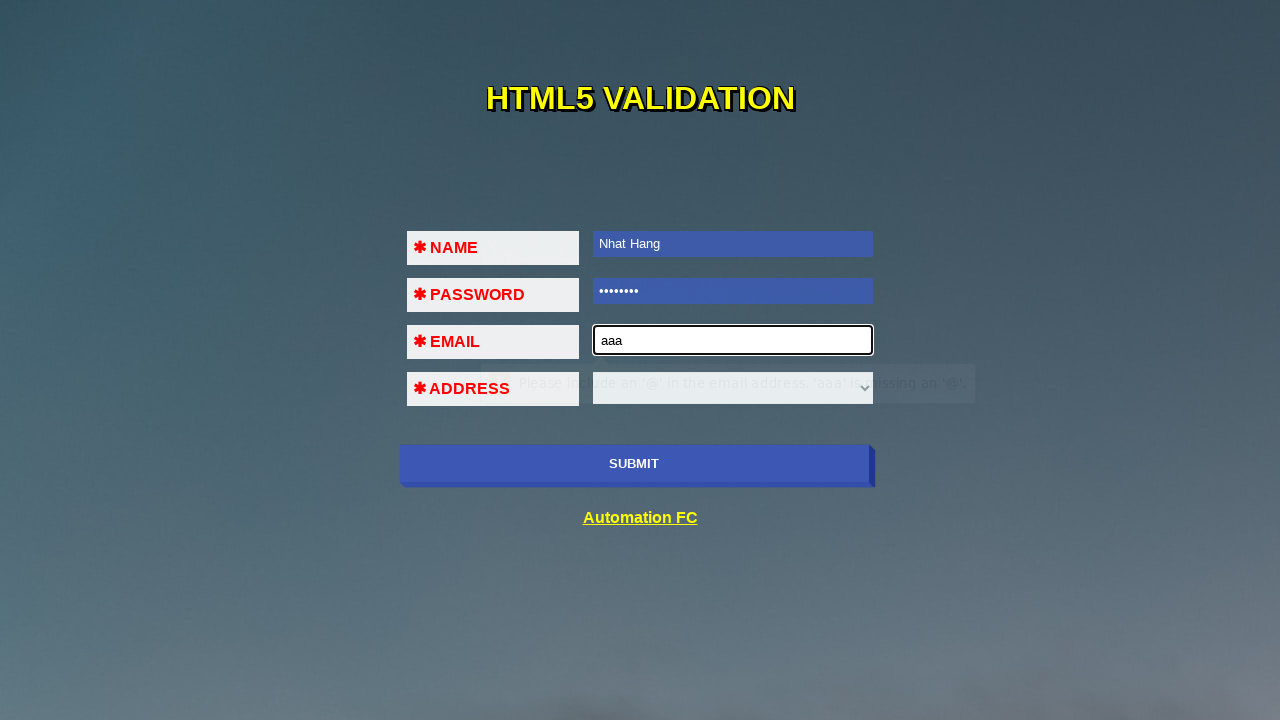

Clicked submit button to trigger invalid email format validation at (634, 464) on input[type='submit']
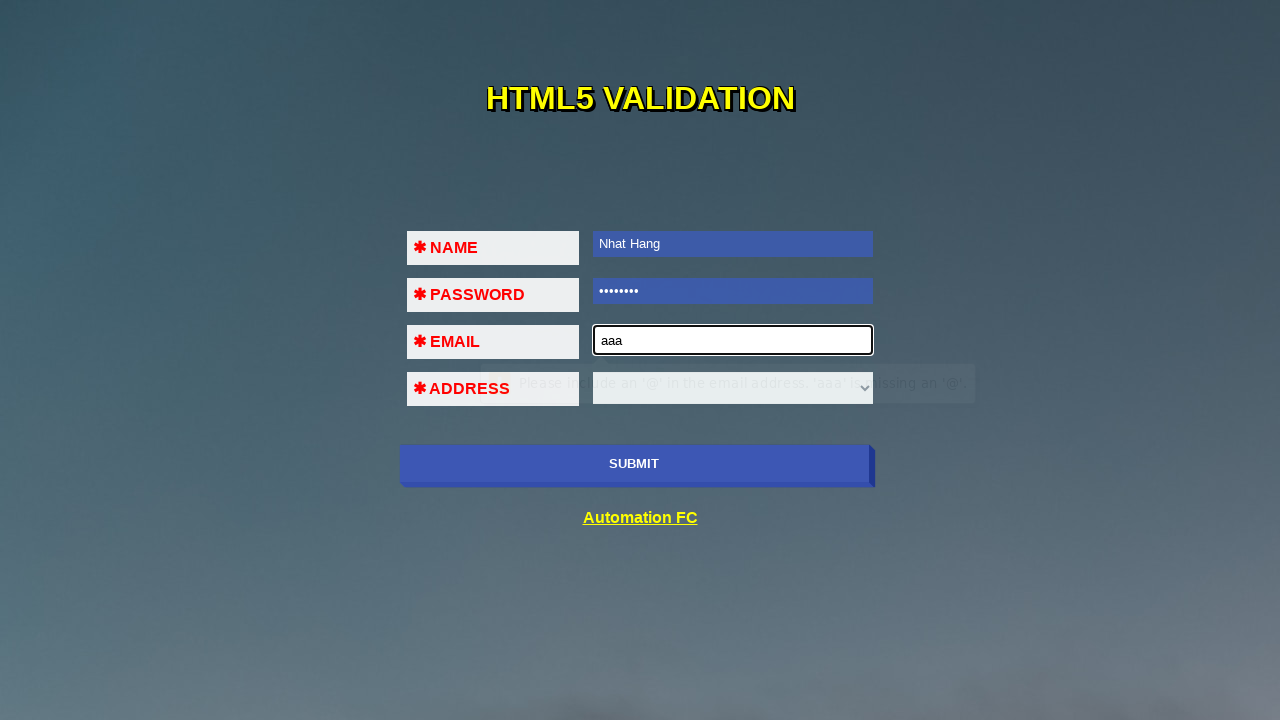

Retrieved invalid email validation message
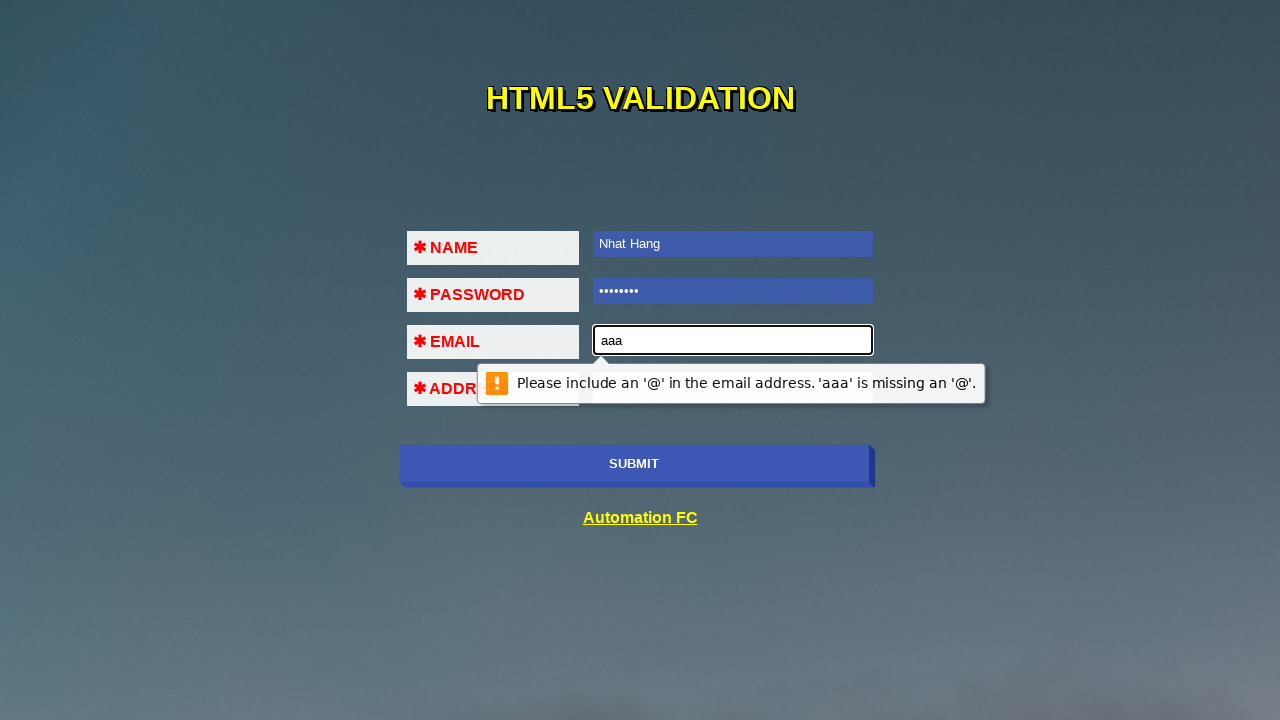

Asserted invalid email validation message is correct
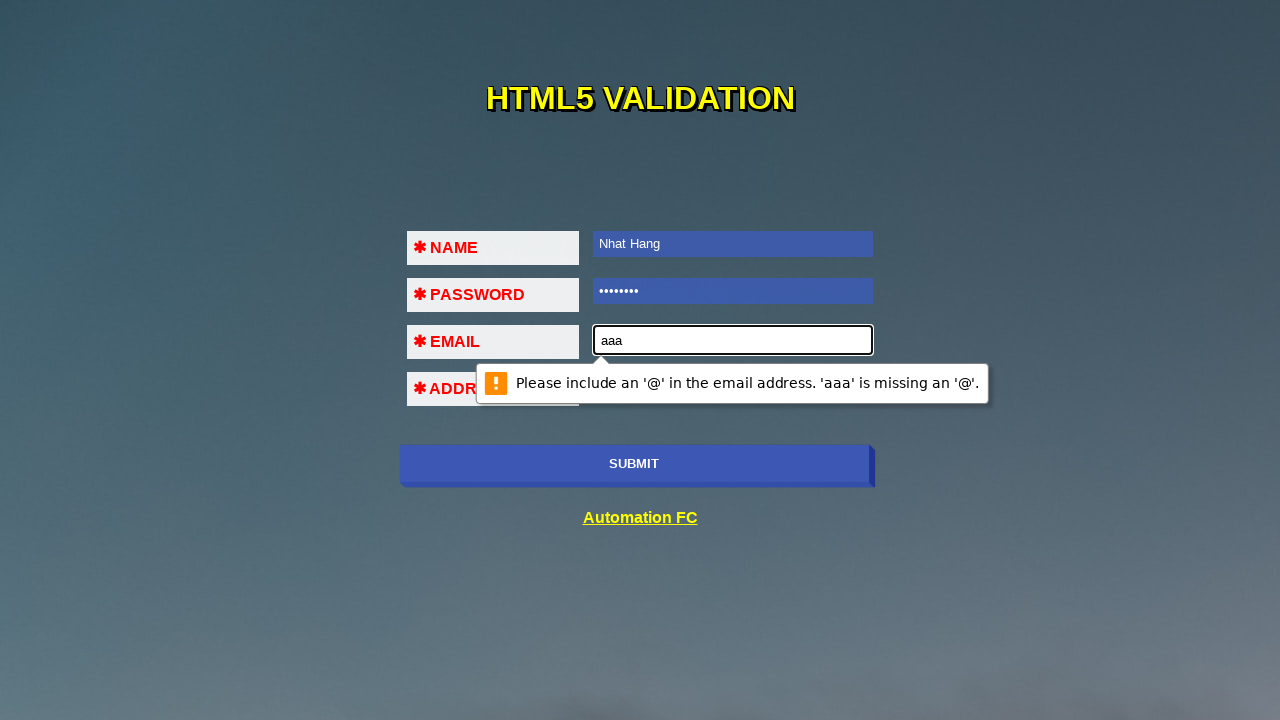

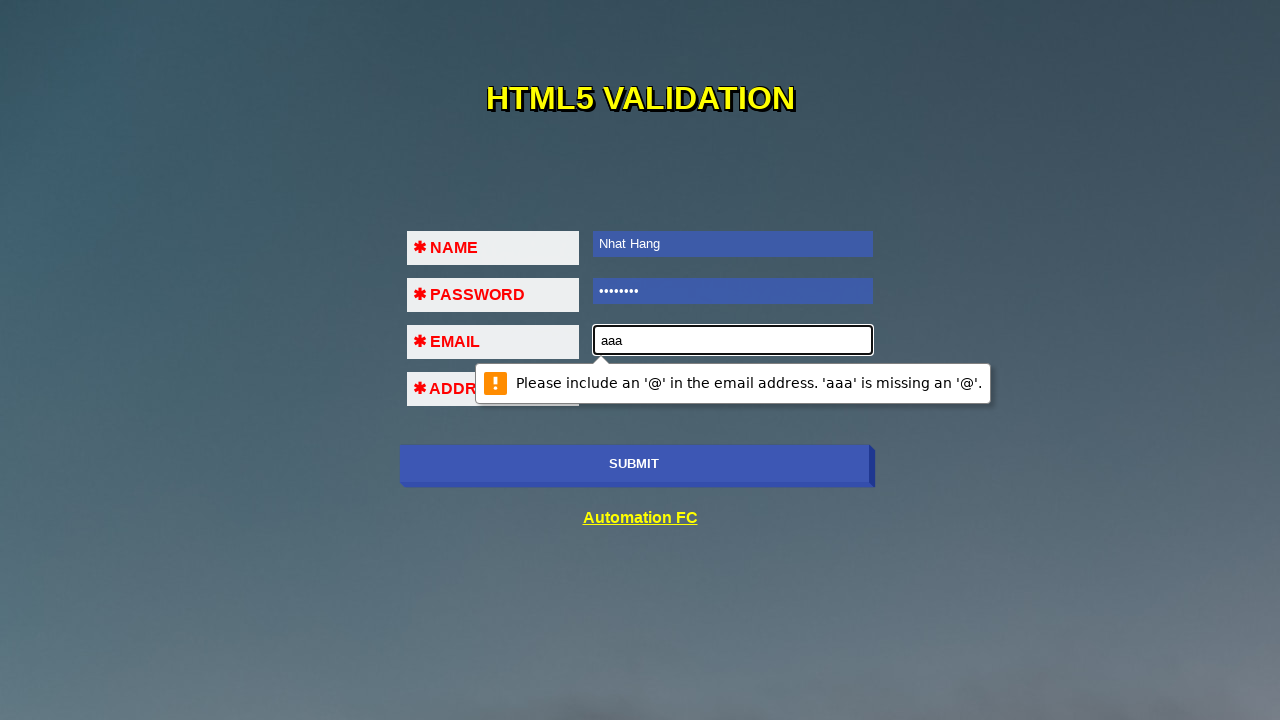